Tests the search functionality of testotomasyonu.com by searching for "chair" to verify products are found, then searching for "Java" to verify the search works with different terms

Starting URL: https://www.testotomasyonu.com

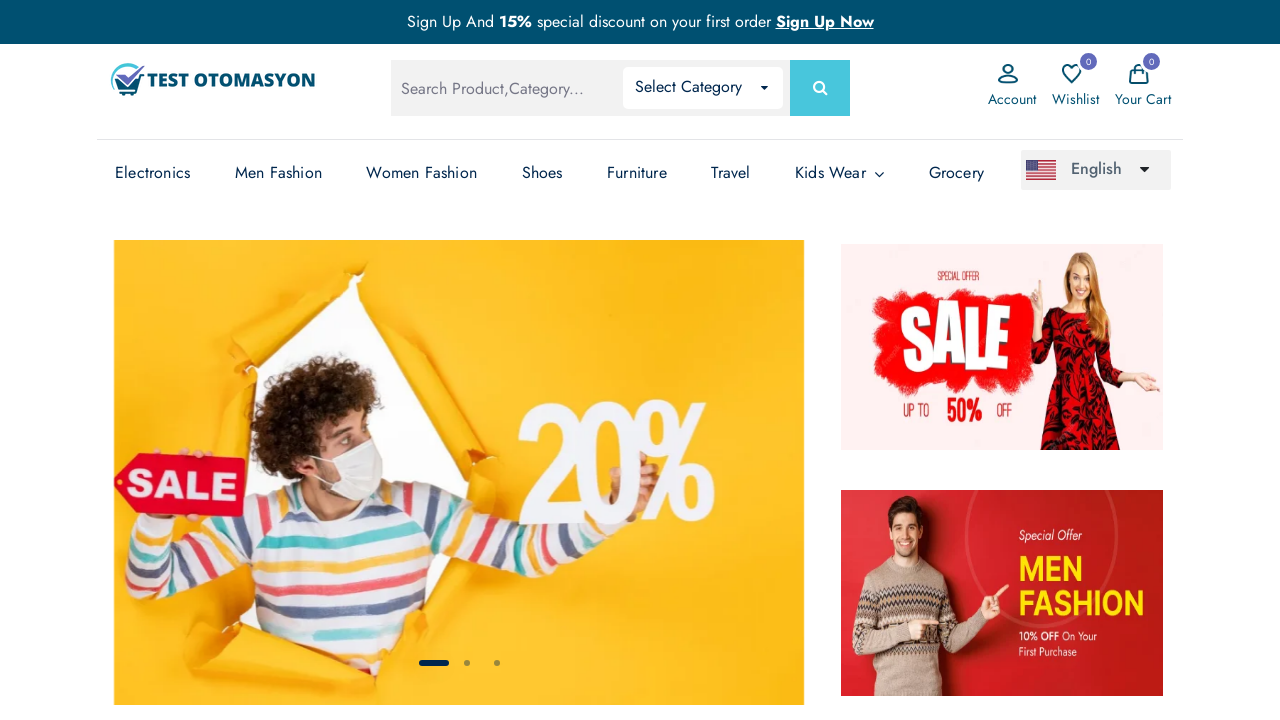

Filled search box with 'chair' on #global-search
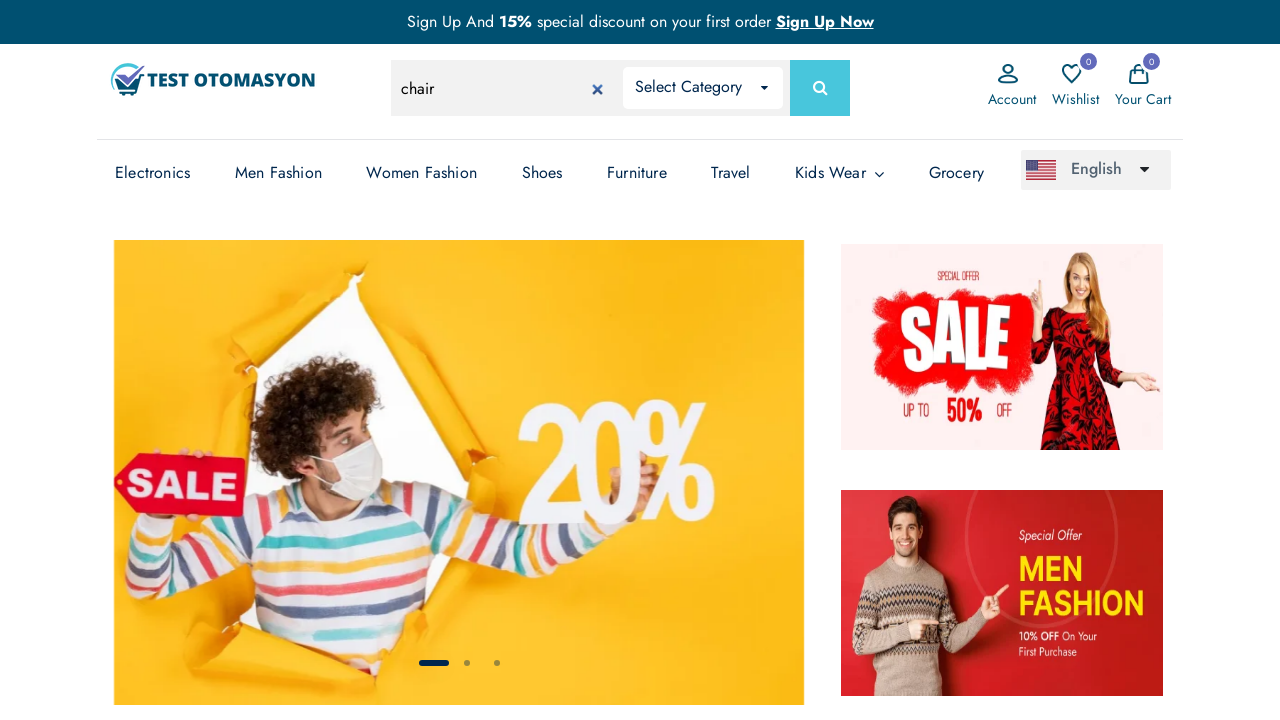

Pressed Enter to search for 'chair' on #global-search
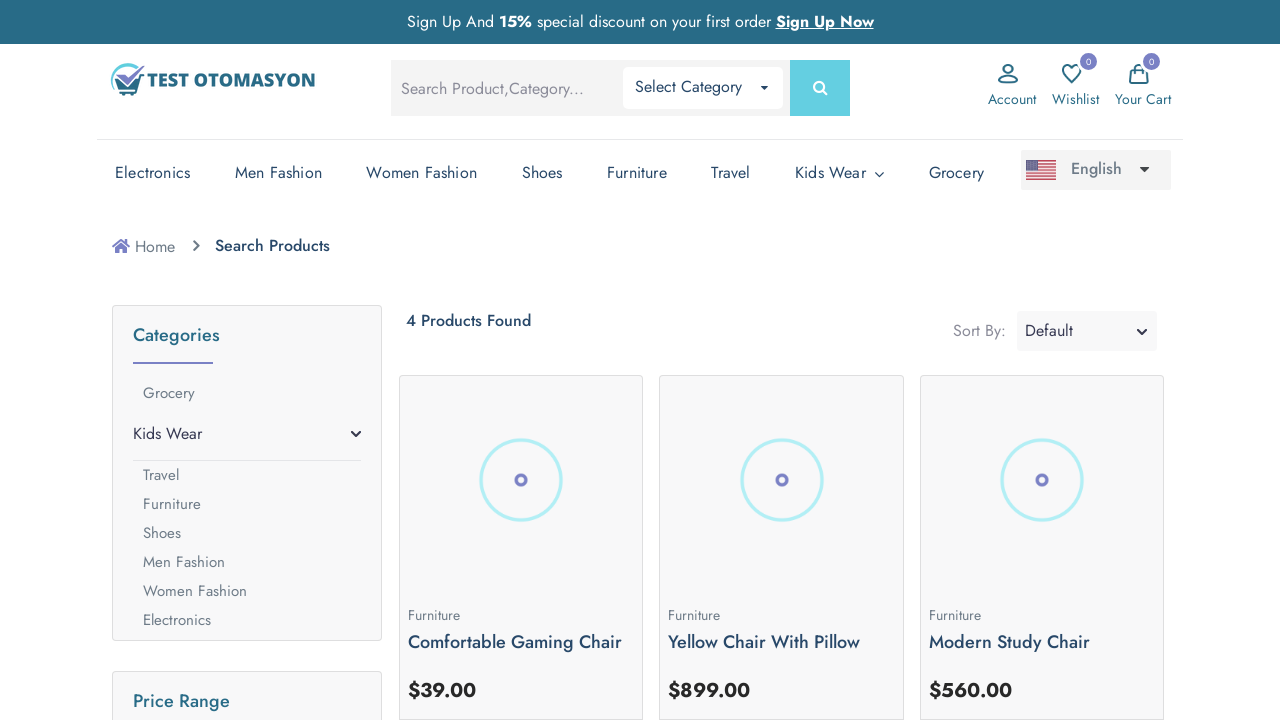

Search results for 'chair' loaded (networkidle)
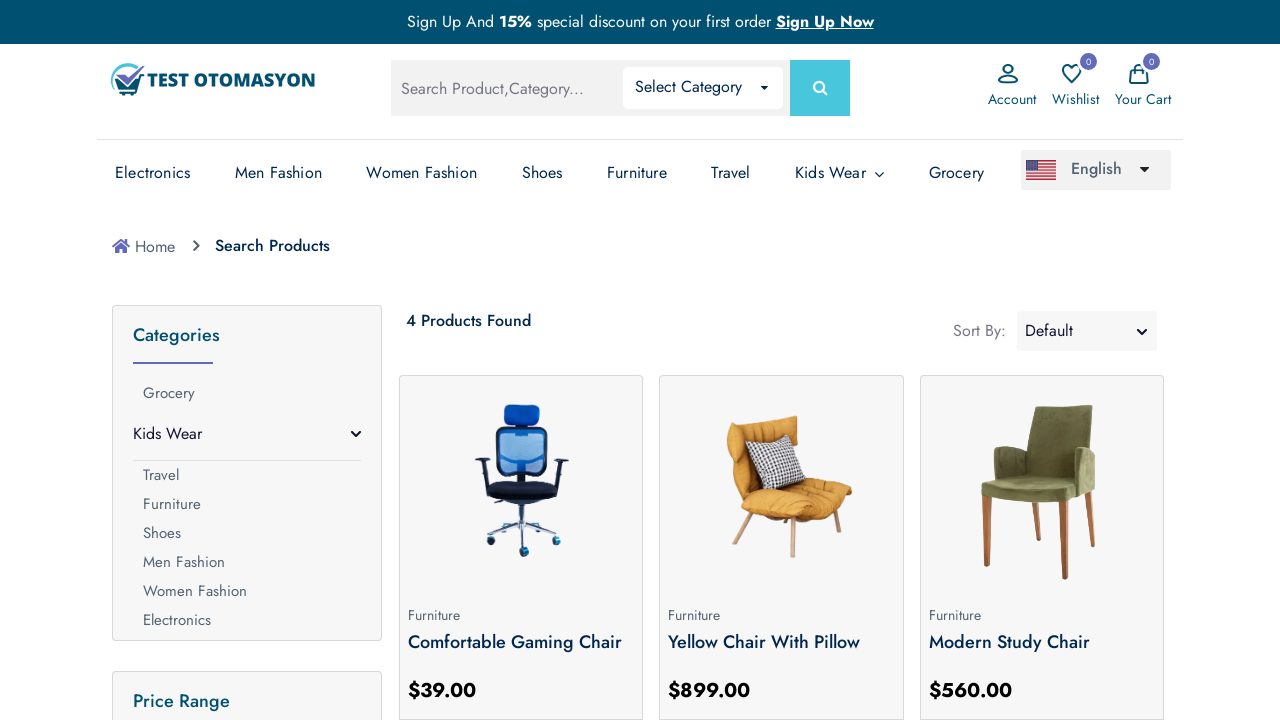

Located 4 product(s) for 'chair' search
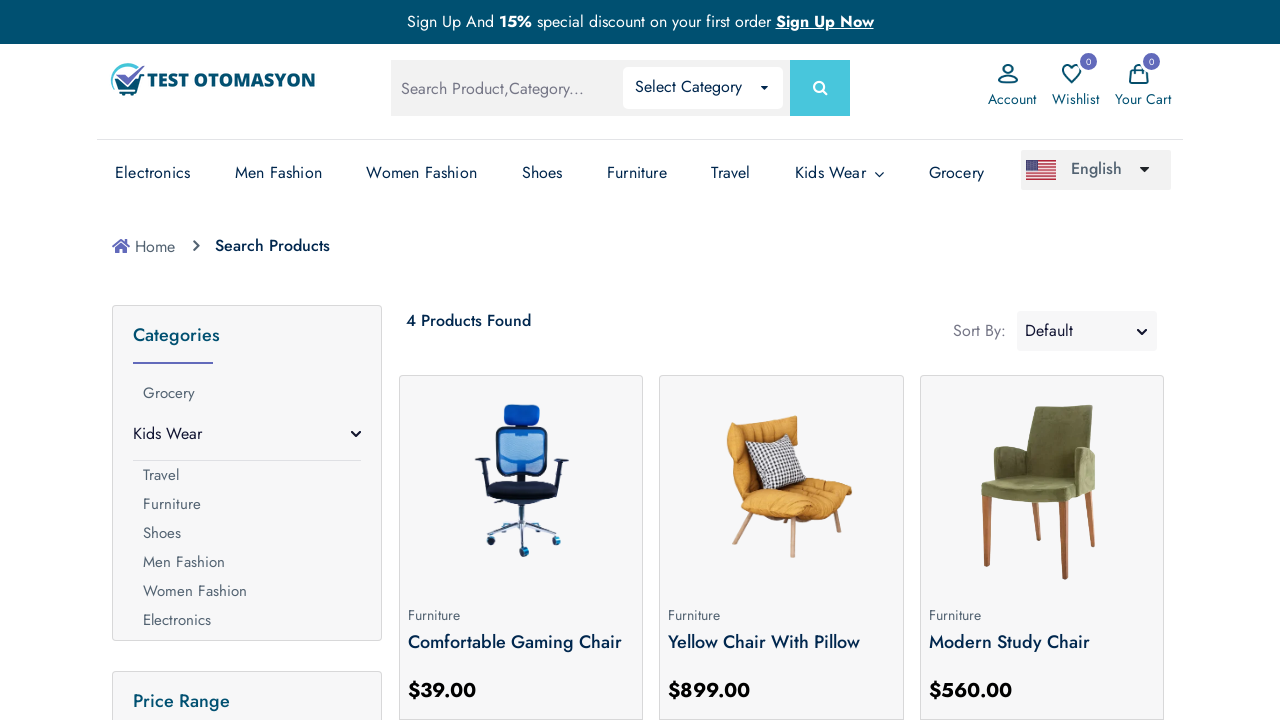

Assertion passed: Chair products were found
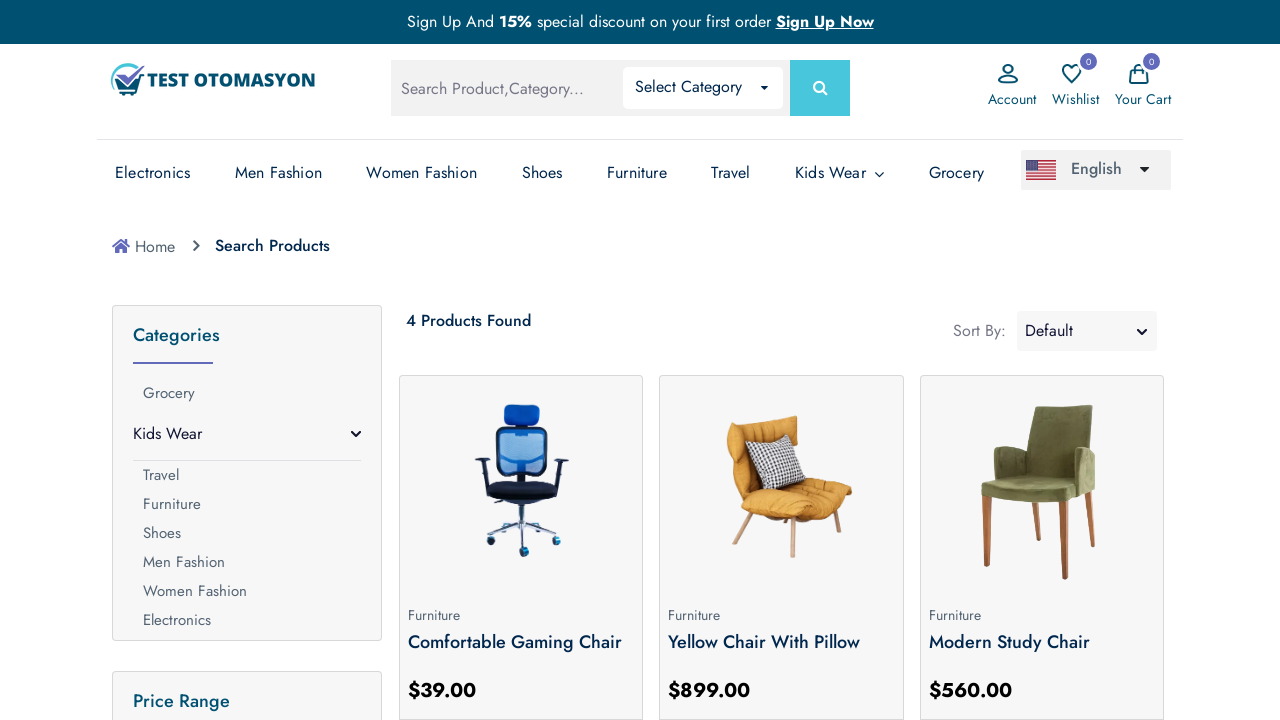

Cleared search box on #global-search
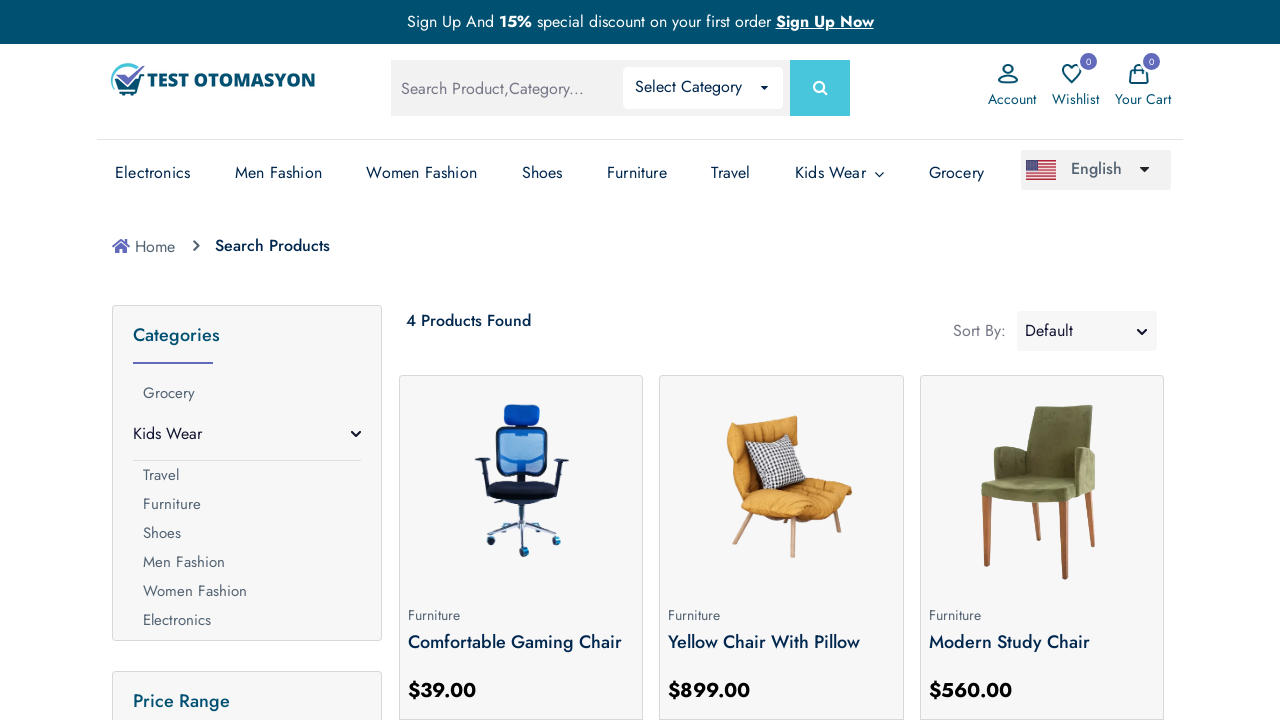

Filled search box with 'Java' on #global-search
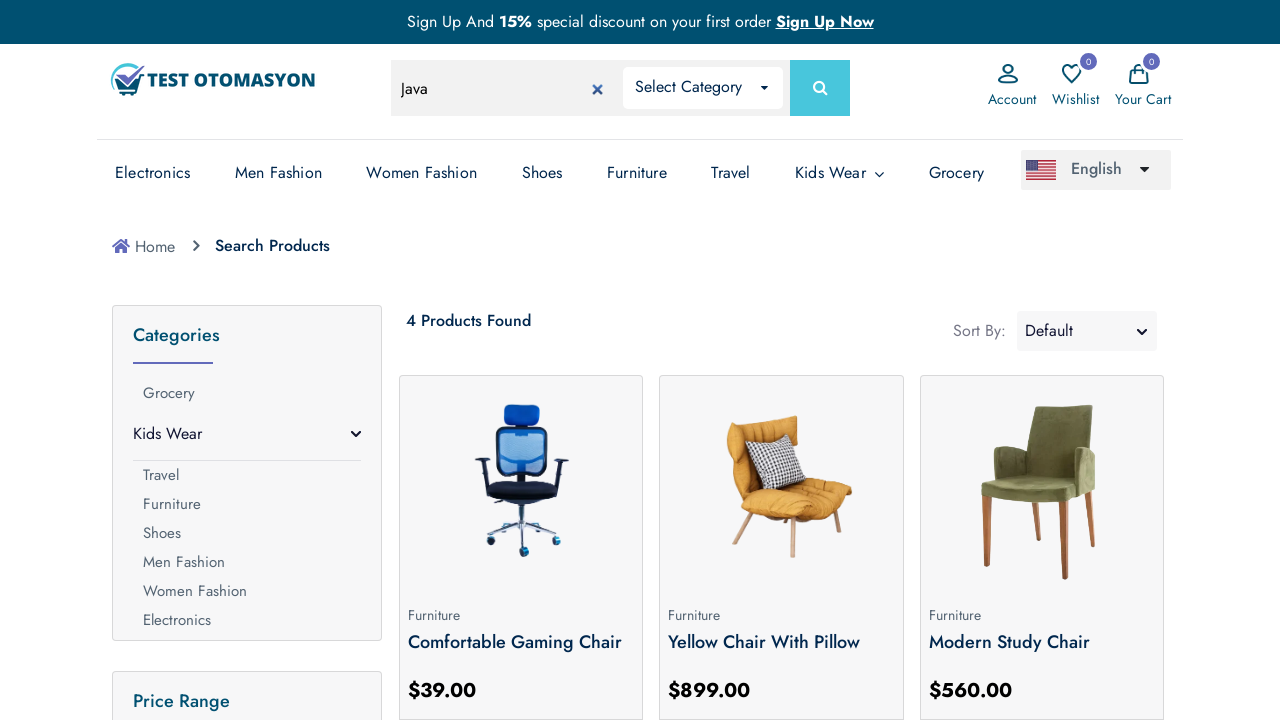

Pressed Enter to search for 'Java' on #global-search
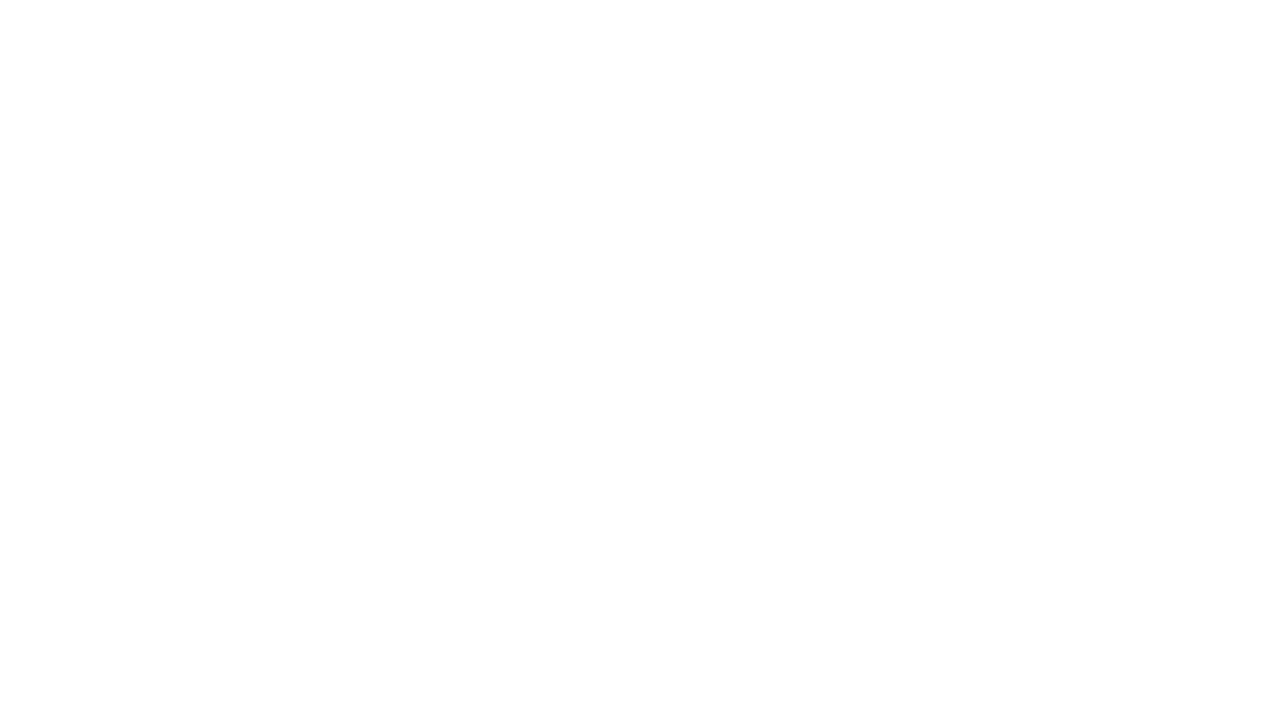

Search results for 'Java' loaded (networkidle)
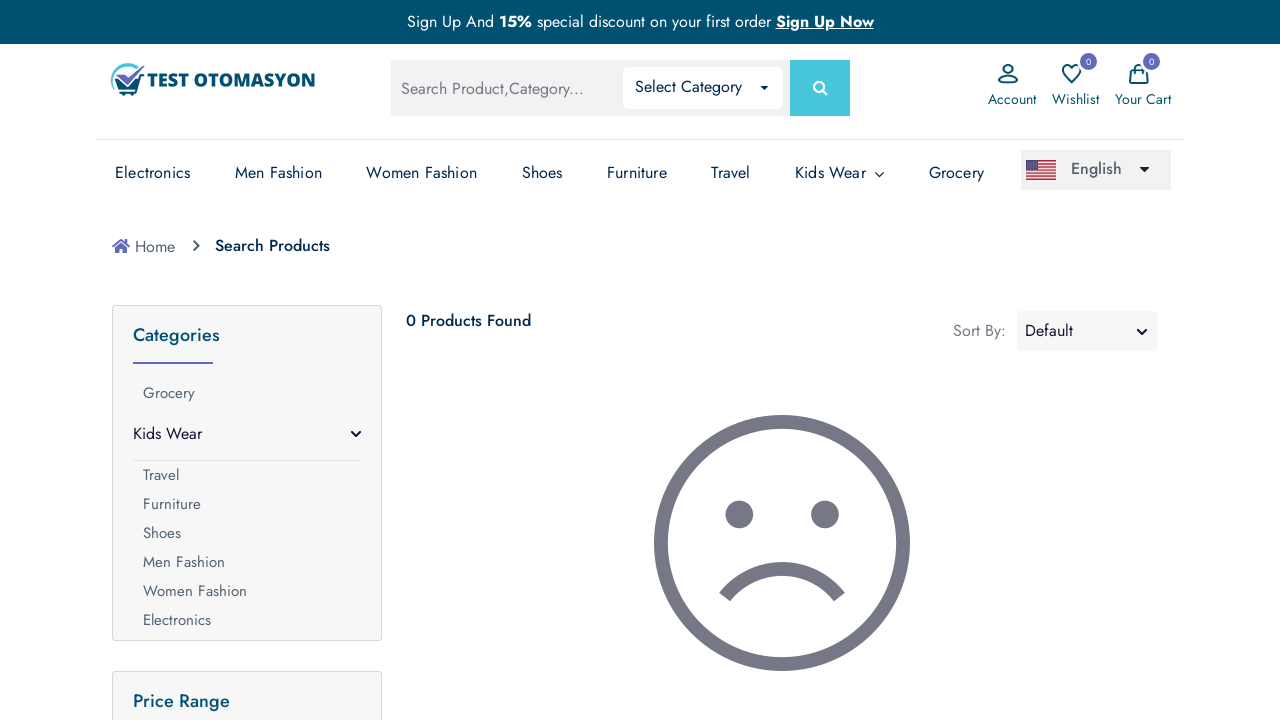

Located 0 product(s) for 'Java' search
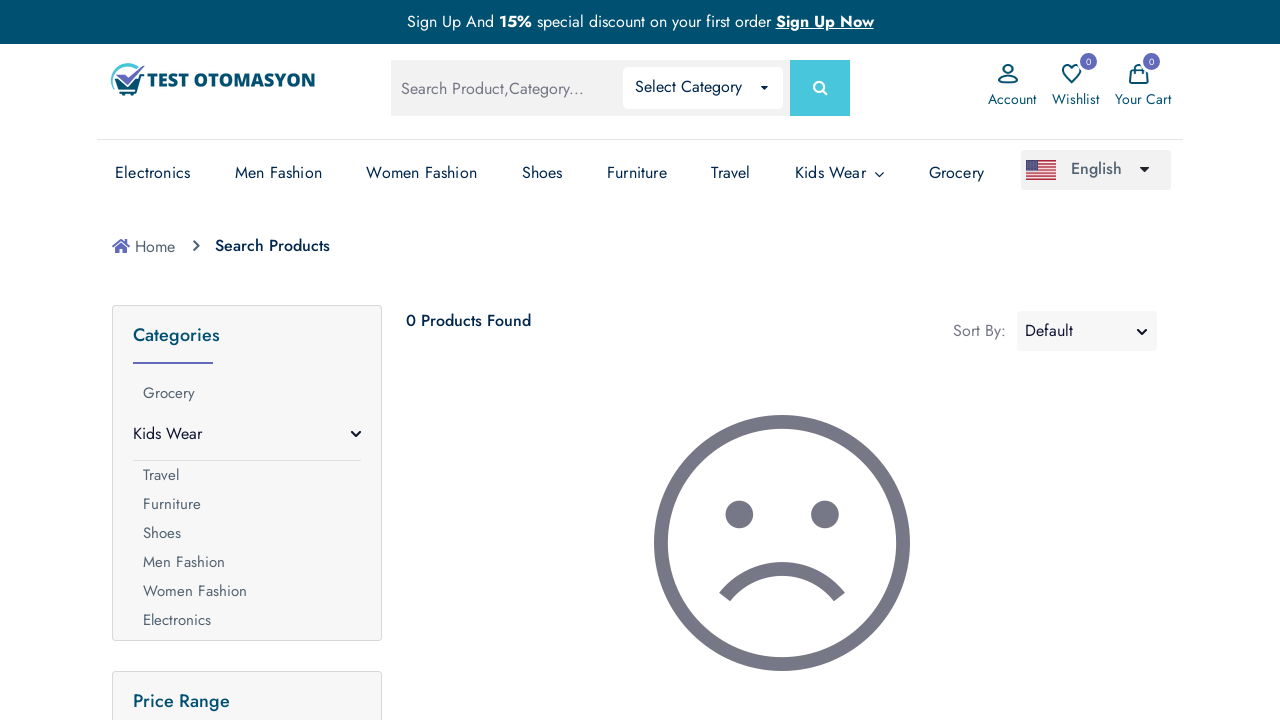

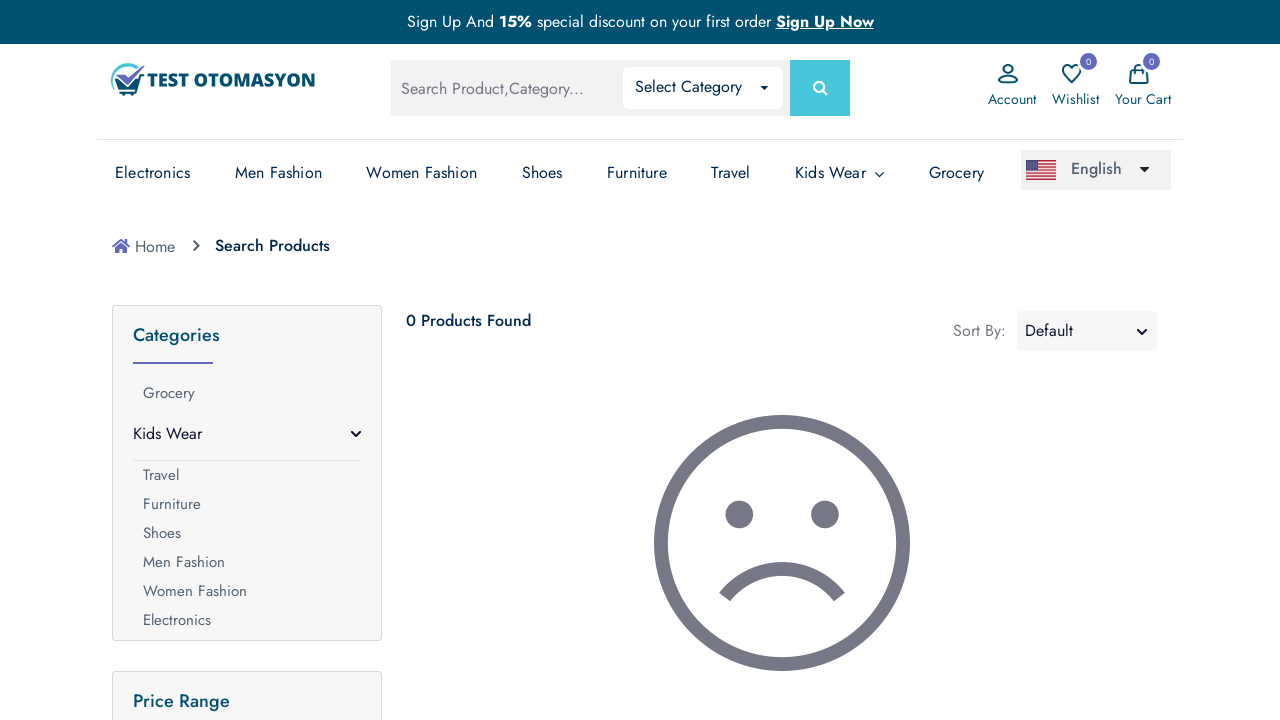